Tests adding multiple vegetables (Cucumber, Brocolli, Beans, Onion) to the shopping cart by iterating through product listings and clicking their add to cart buttons

Starting URL: https://rahulshettyacademy.com/seleniumPractise/

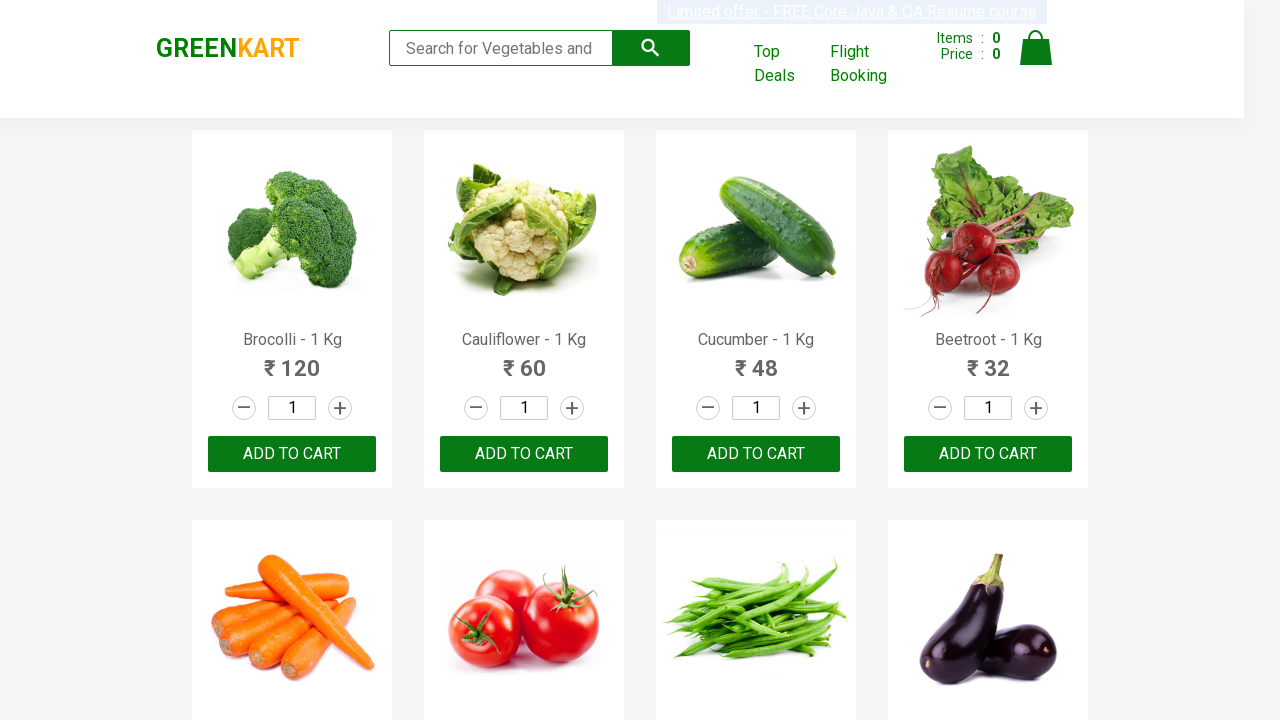

Waited for product listings to load
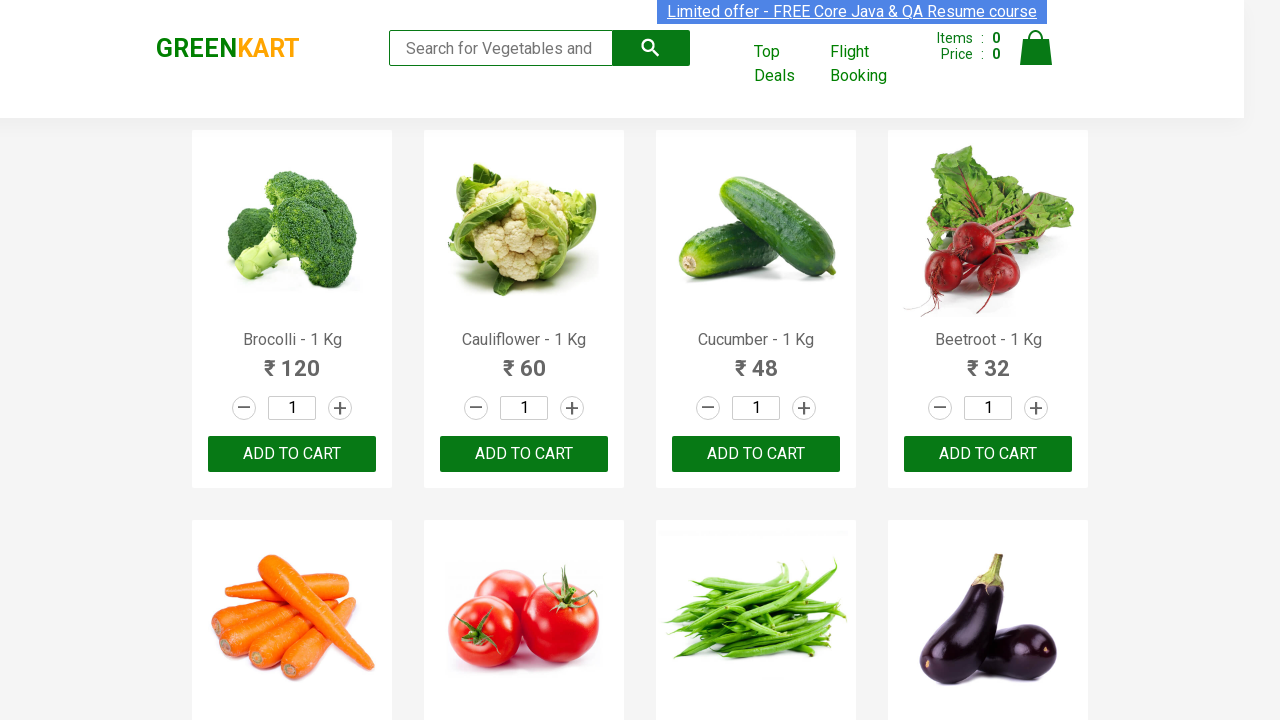

Clicked 'Add to Cart' button for Brocolli at (292, 454) on xpath=//div[@class='product-action']/button >> nth=0
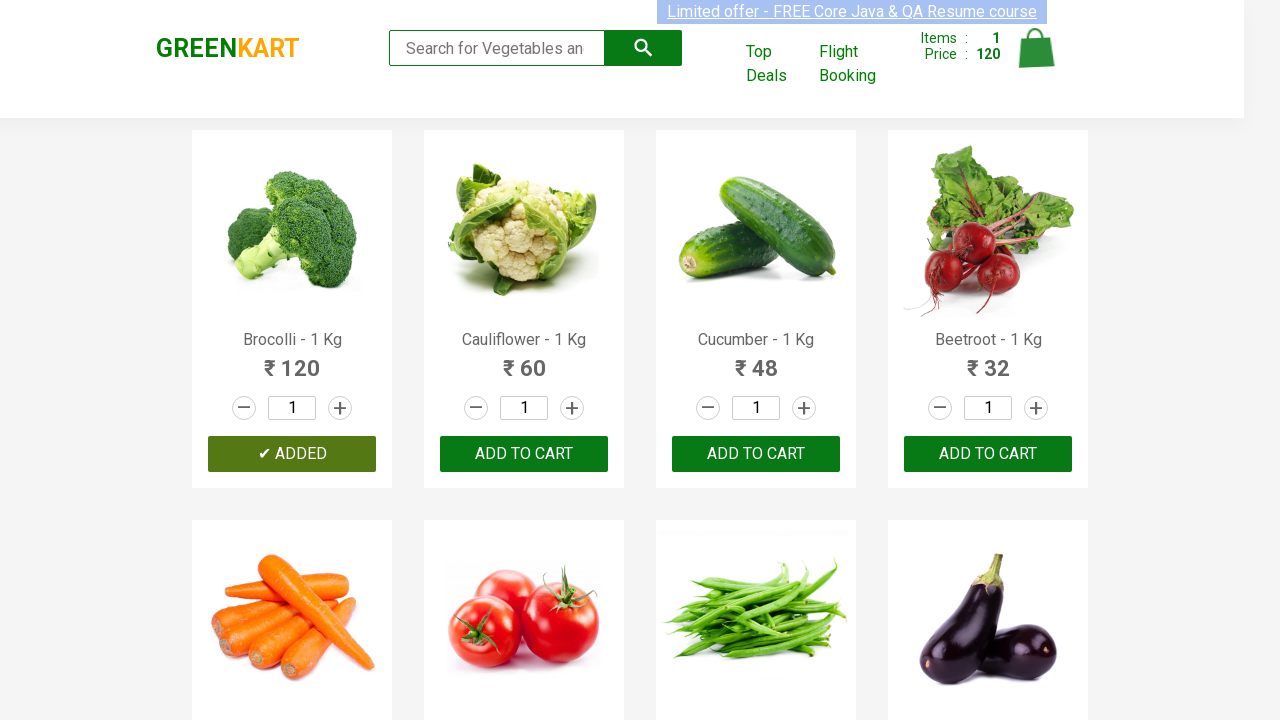

Clicked 'Add to Cart' button for Cucumber at (756, 454) on xpath=//div[@class='product-action']/button >> nth=2
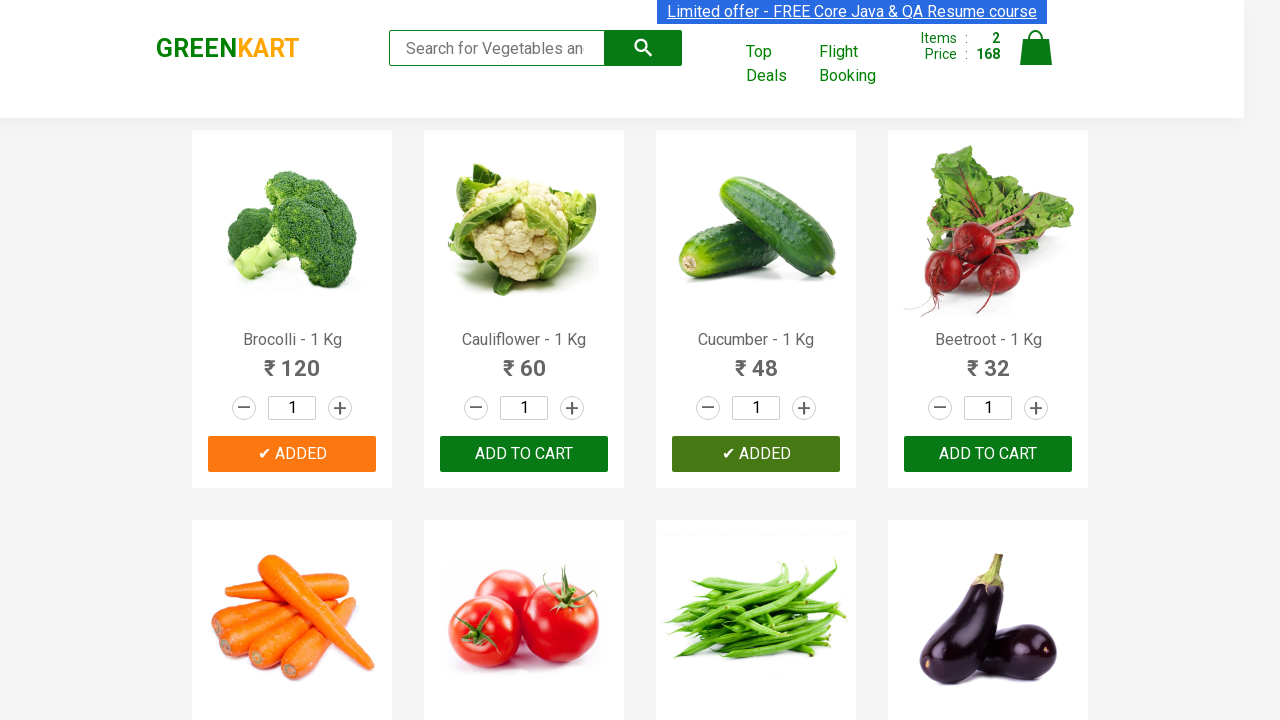

Clicked 'Add to Cart' button for Beans at (756, 360) on xpath=//div[@class='product-action']/button >> nth=6
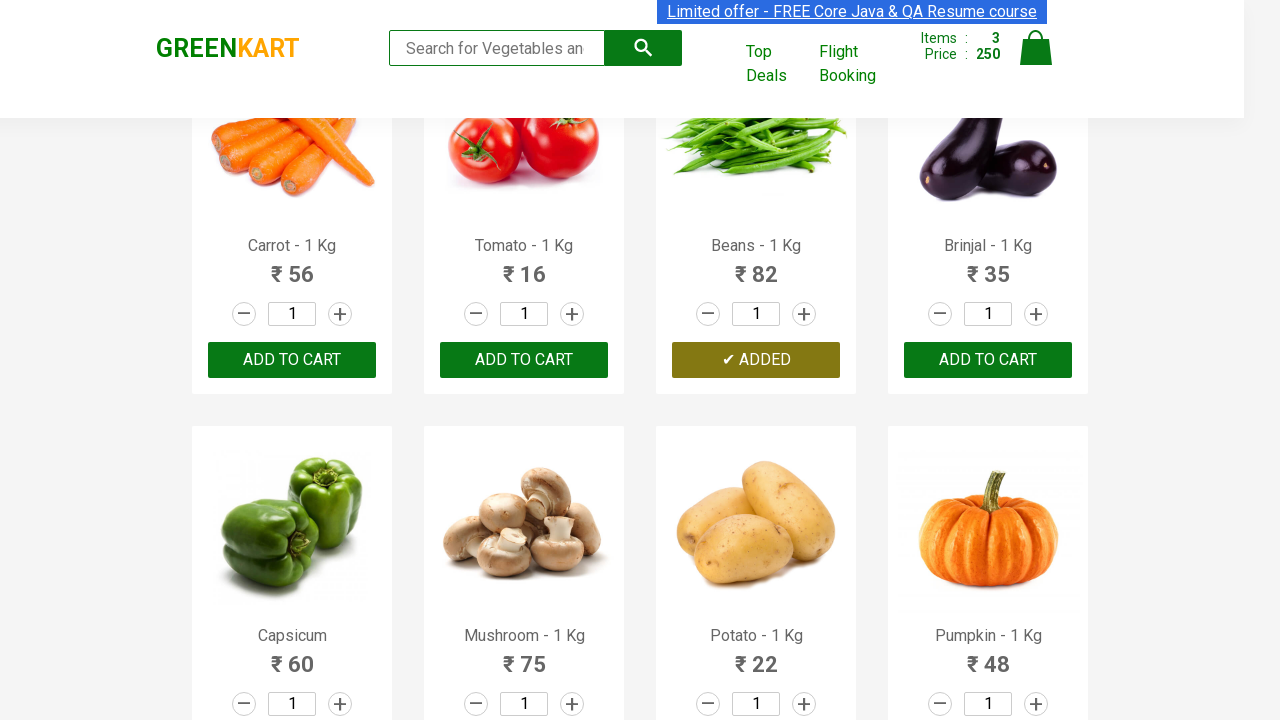

Clicked 'Add to Cart' button for Onion at (524, 360) on xpath=//div[@class='product-action']/button >> nth=13
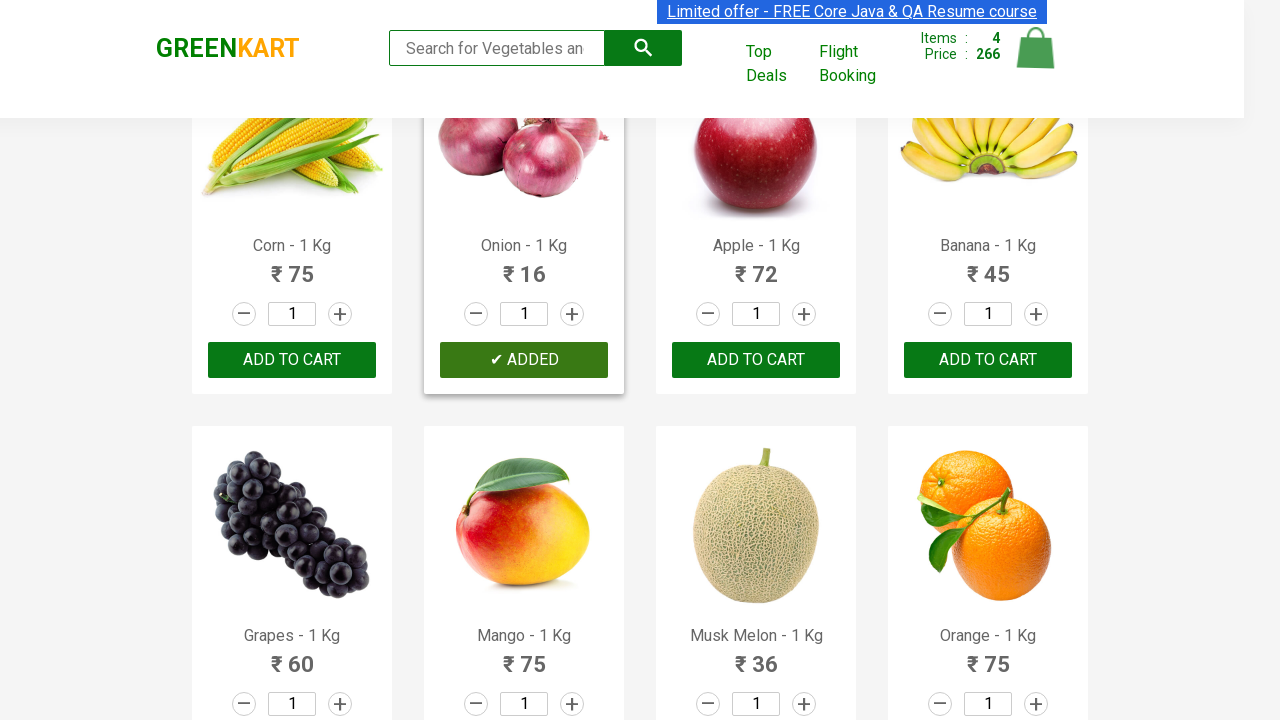

All 4 vegetables (Cucumber, Brocolli, Beans, Onion) successfully added to shopping cart
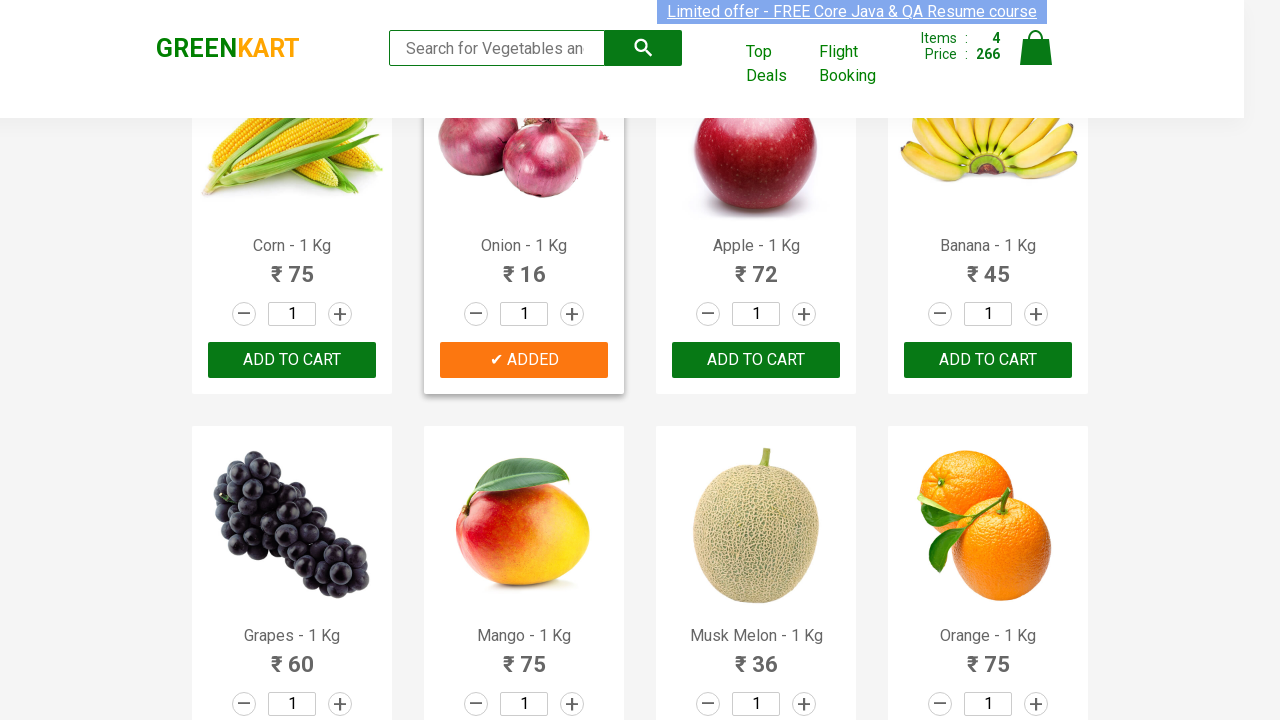

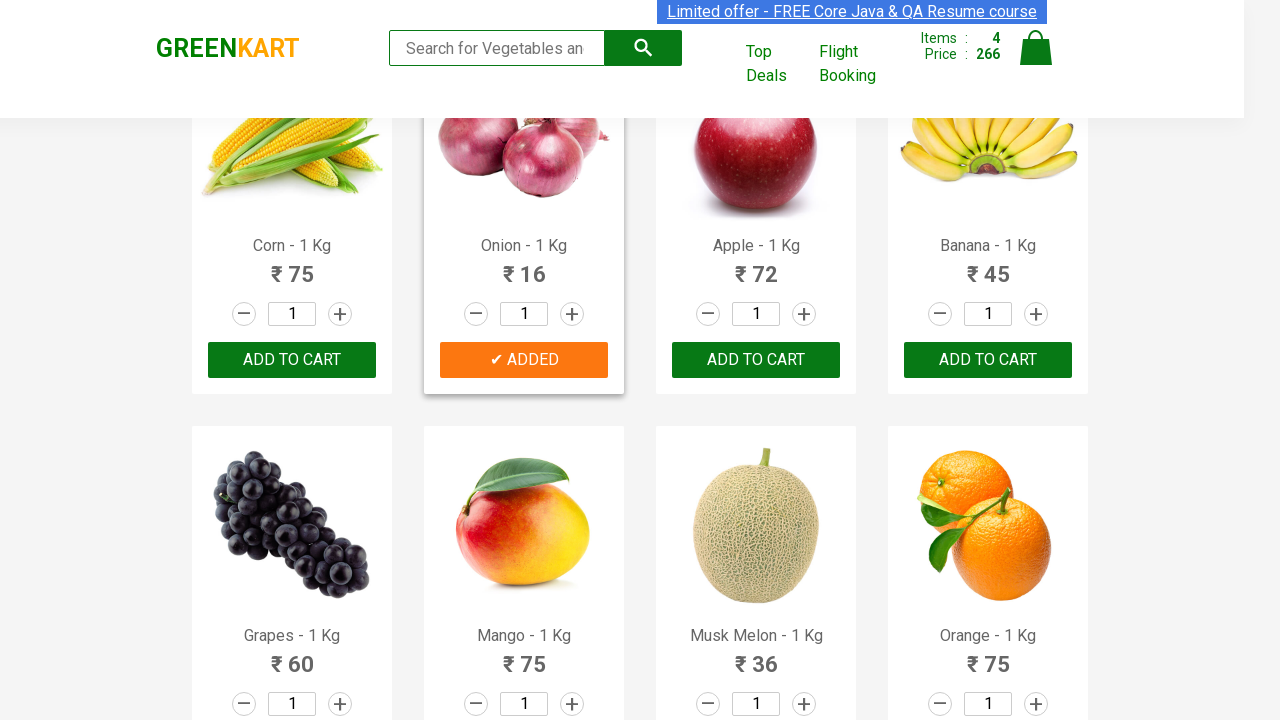